Tests navigation functionality by navigating to the Dassault Aviation main page and then to the group subpage using URL navigation.

Starting URL: https://www.dassault-aviation.com/en/

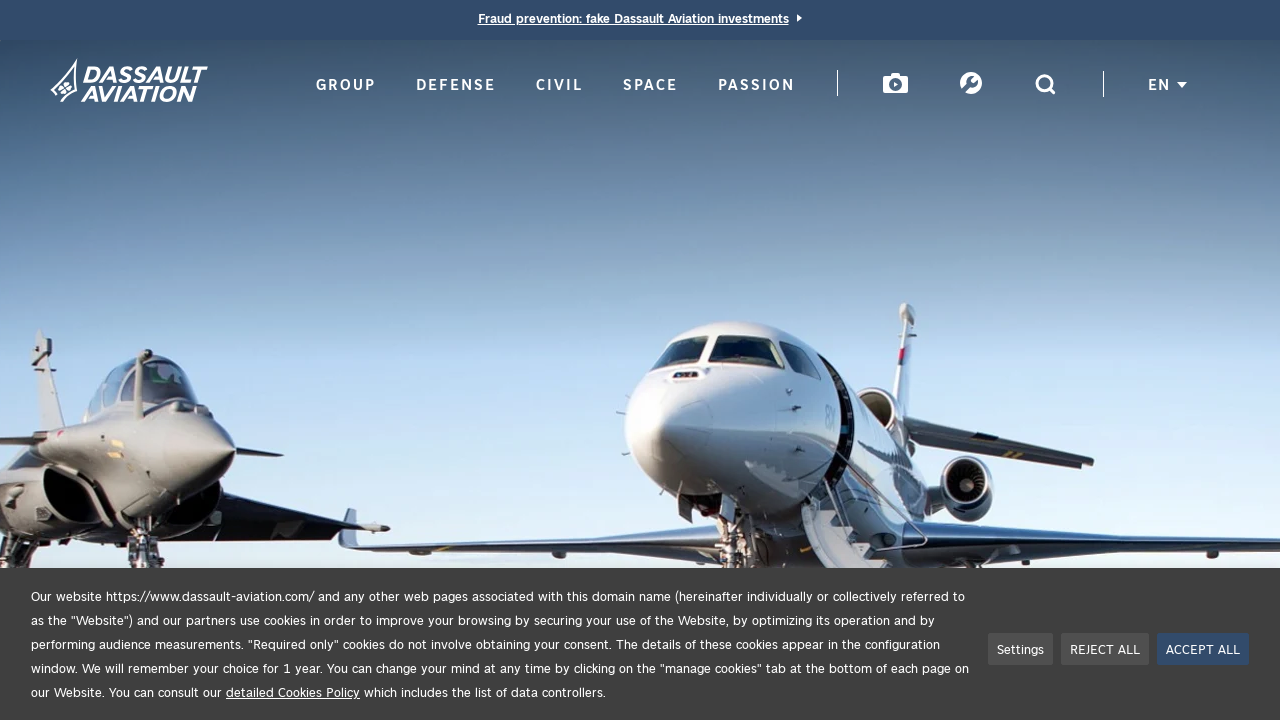

Navigated to Dassault Aviation group subpage
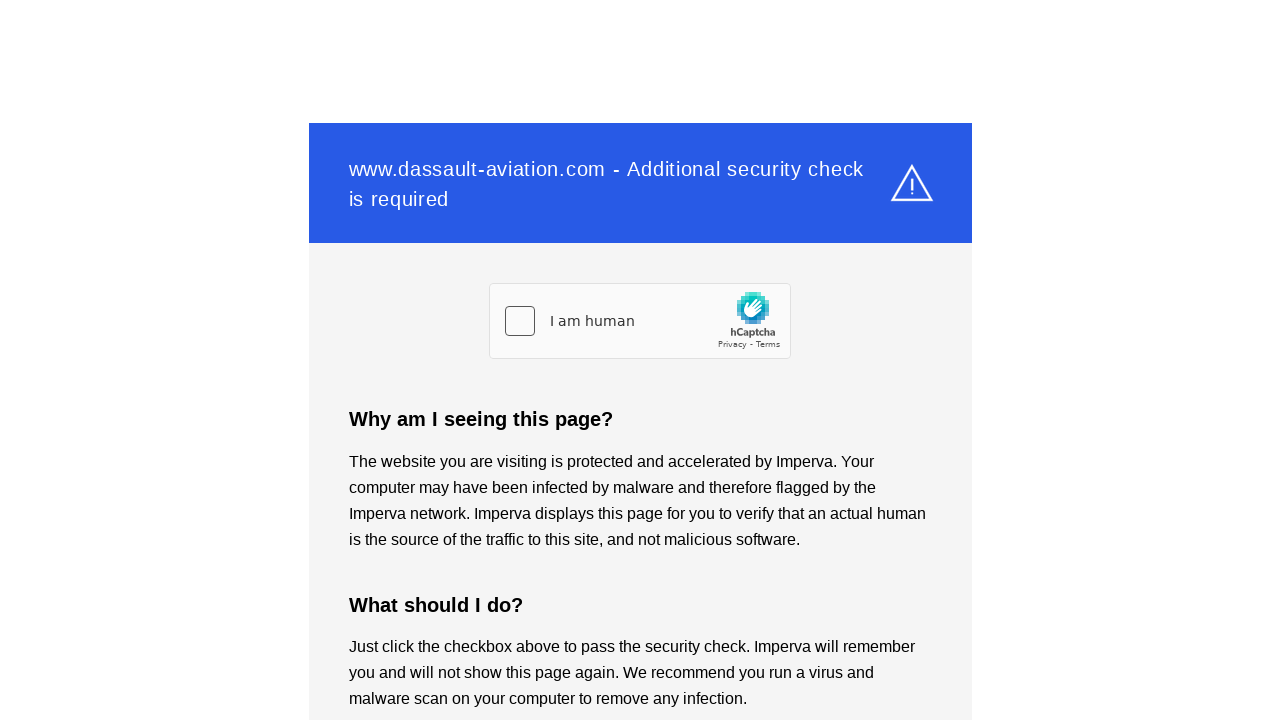

Page DOM content loaded successfully
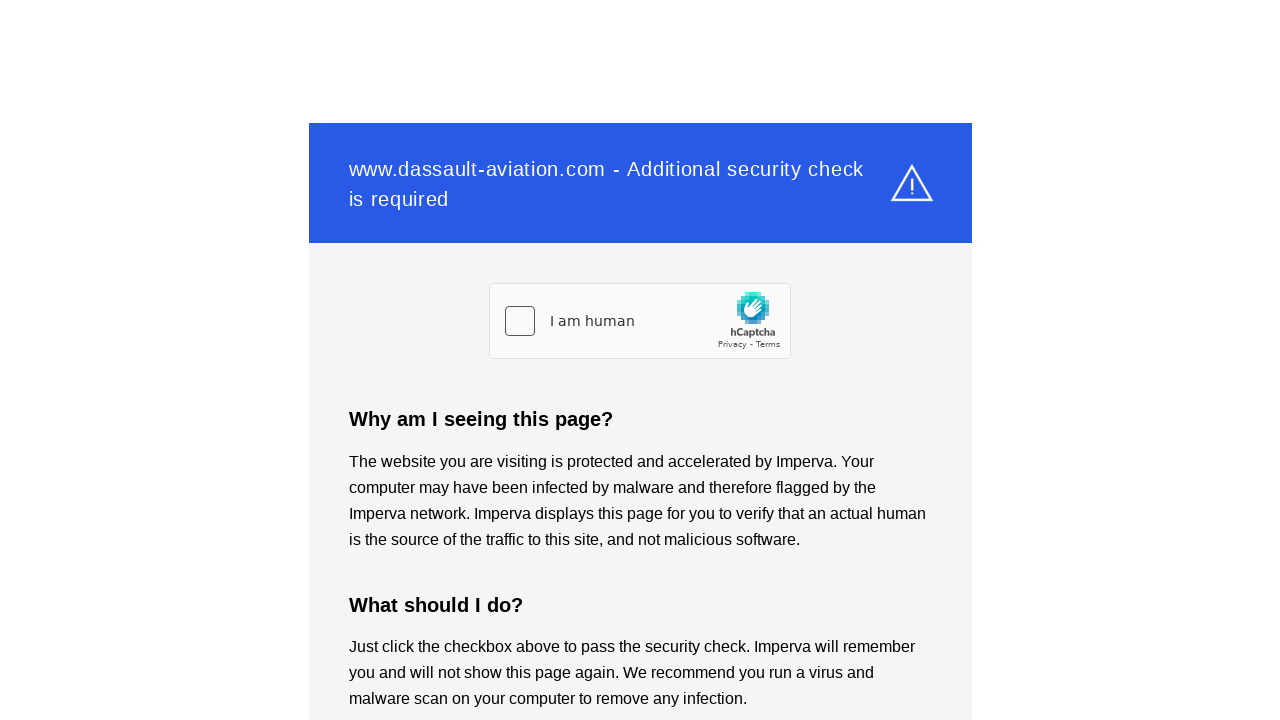

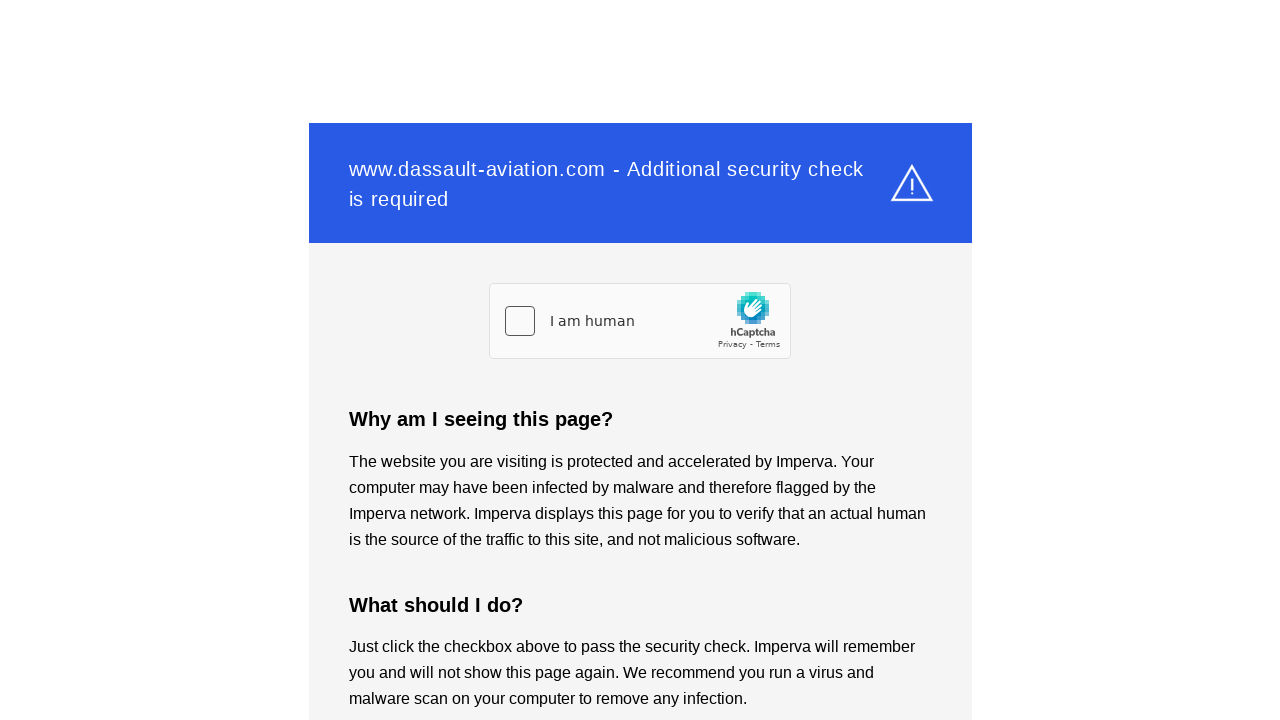